Tests JavaScript prompt alert by clicking the prompt button, entering text into the prompt, accepting it, and verifying the entered text is displayed

Starting URL: http://the-internet.herokuapp.com/javascript_alerts

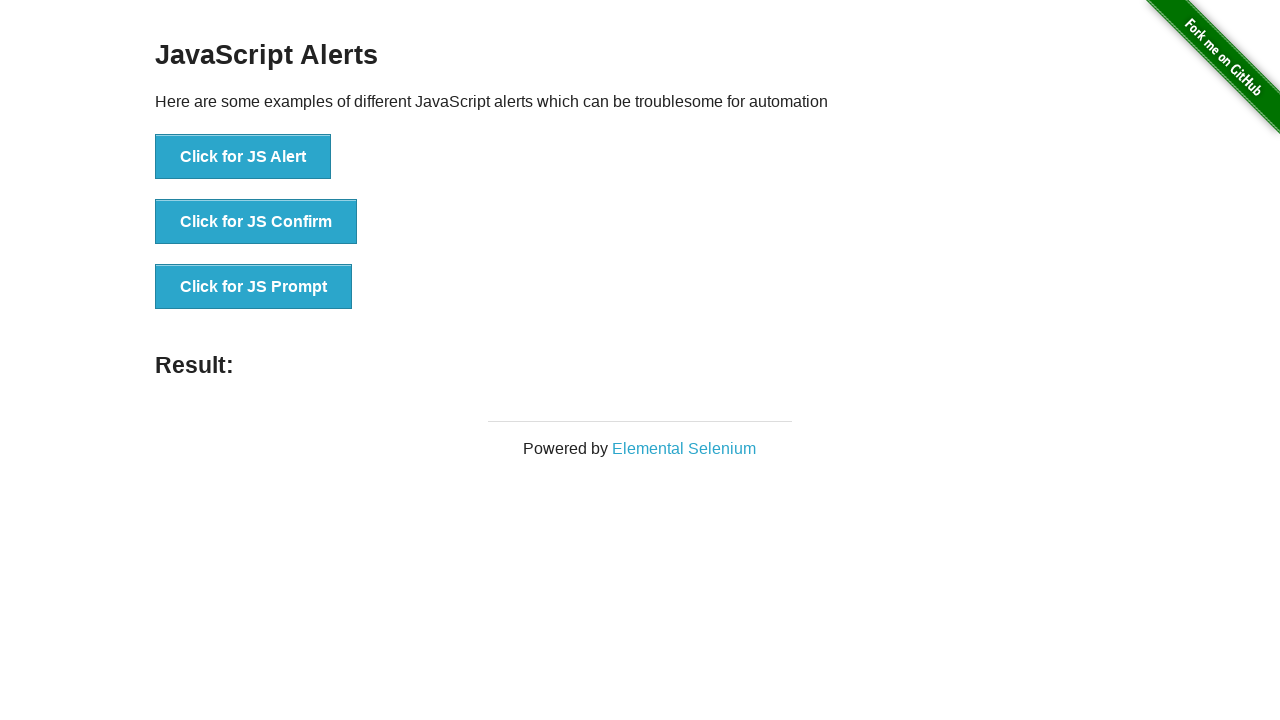

Set up dialog handler to accept prompt with text 'Loop Academy'
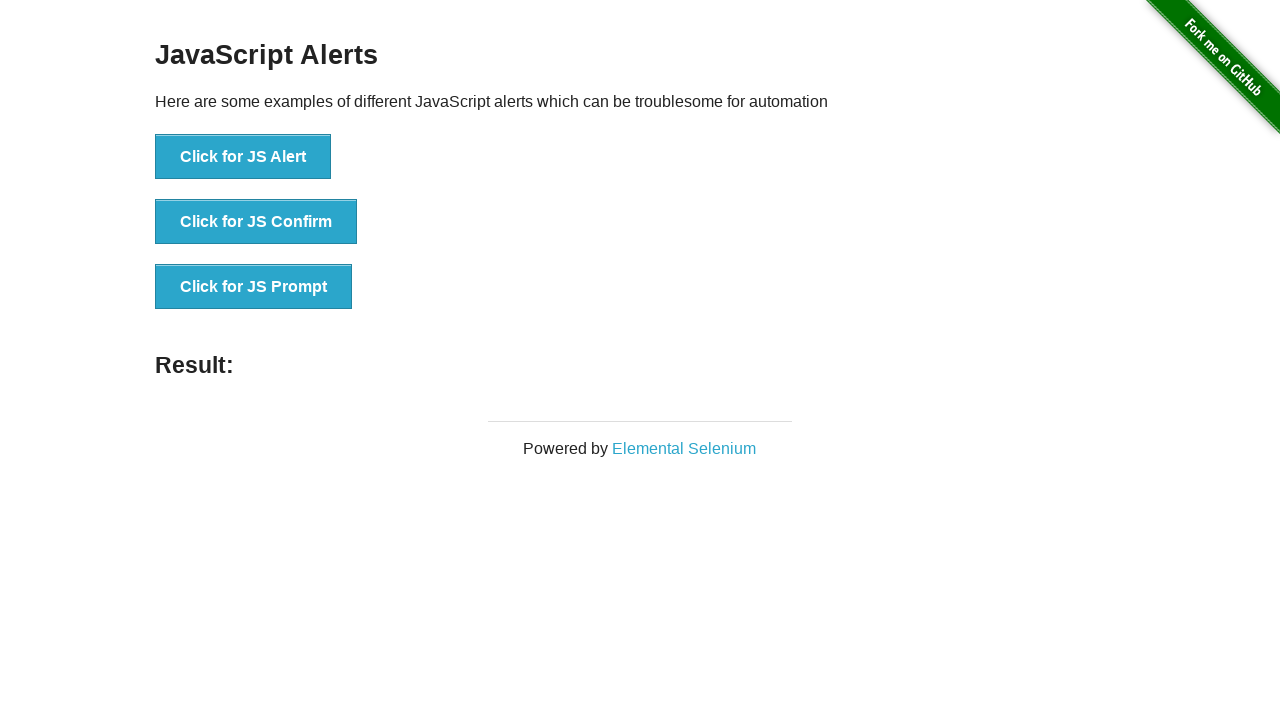

Clicked the 'Click for JS Prompt' button at (254, 287) on xpath=//button[contains(text(),'Click for JS Prompt')]
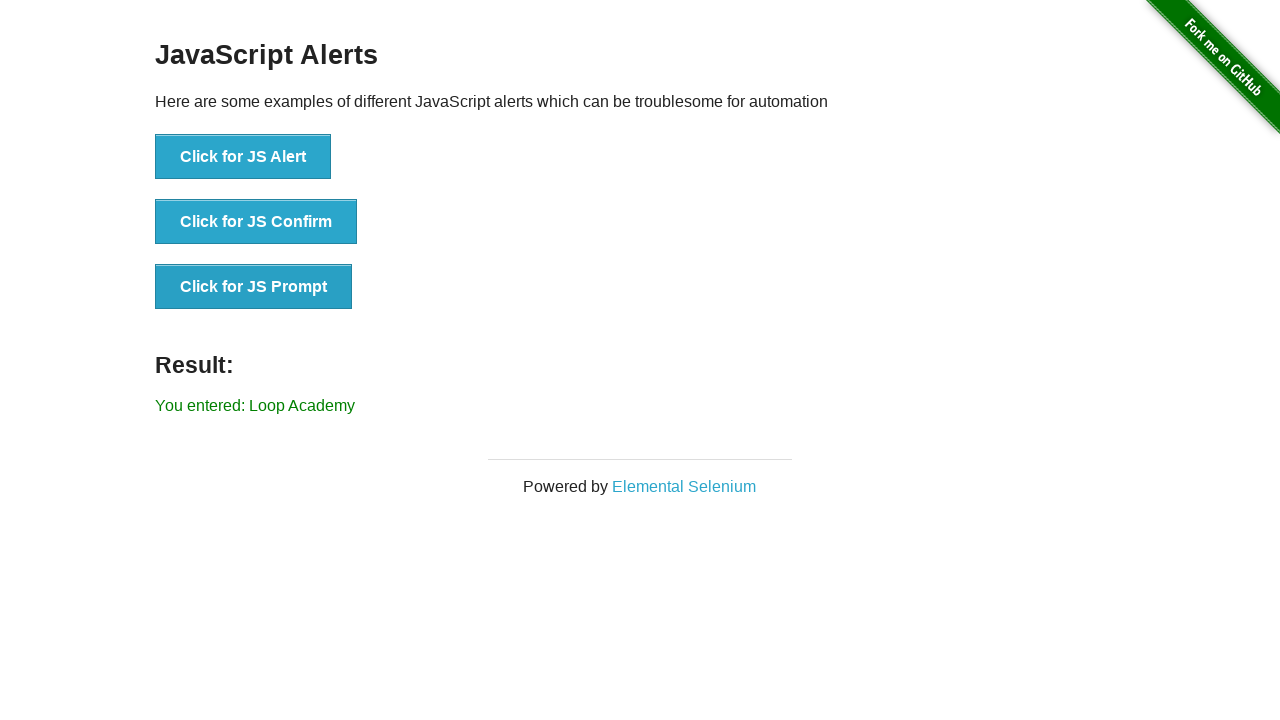

Waited for result element to appear
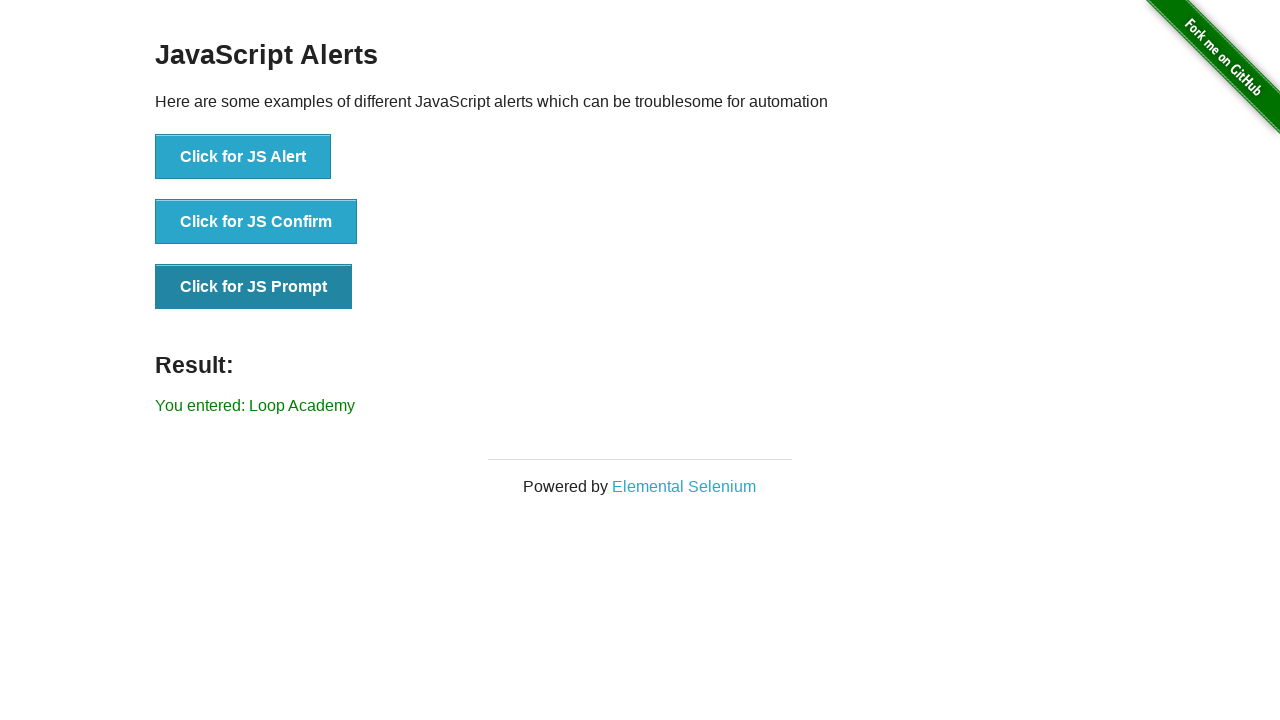

Verified result message contains entered text 'You entered: Loop Academy'
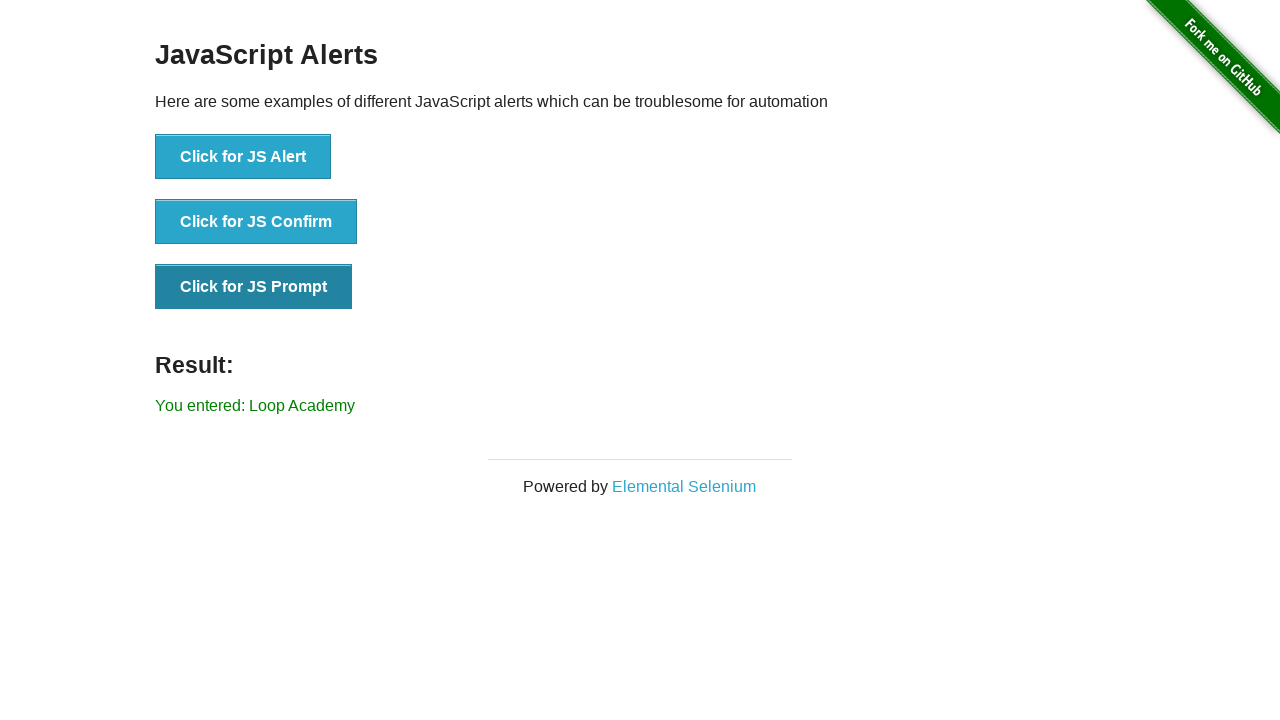

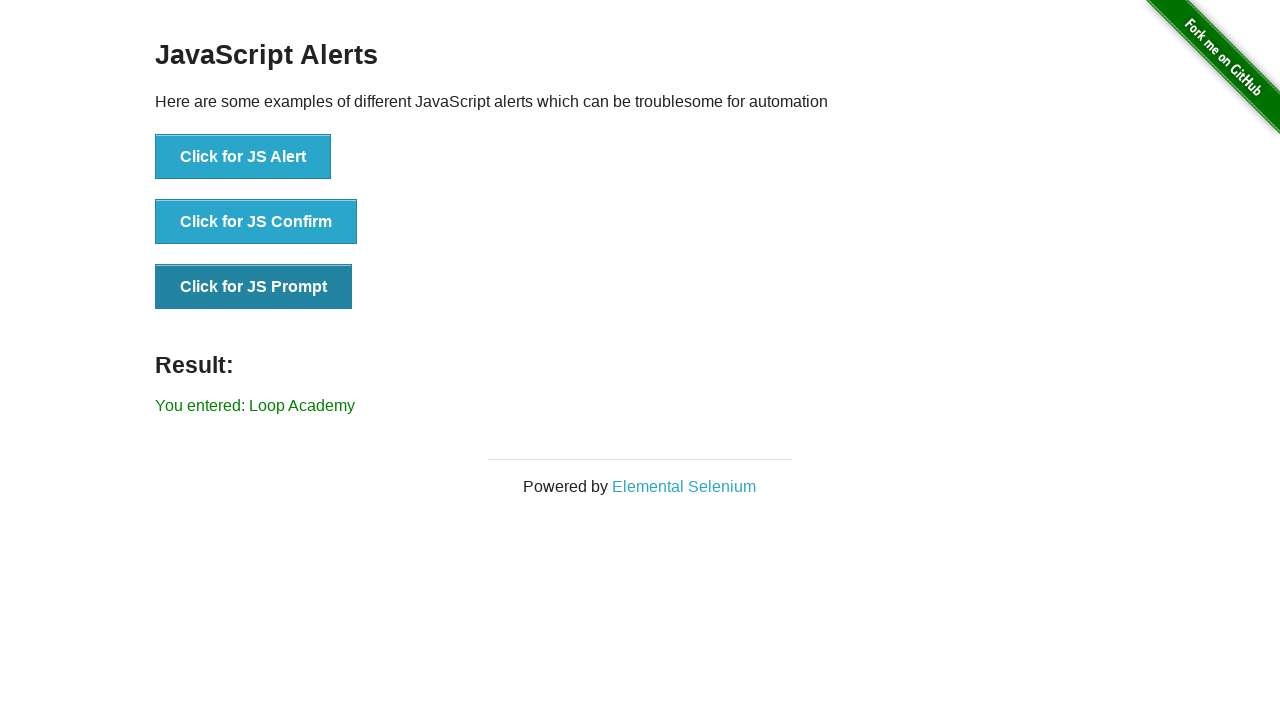